Tests dynamic controls page by clicking the Remove button and verifying the Add button appears after the checkbox is removed

Starting URL: http://the-internet.herokuapp.com/dynamic_controls

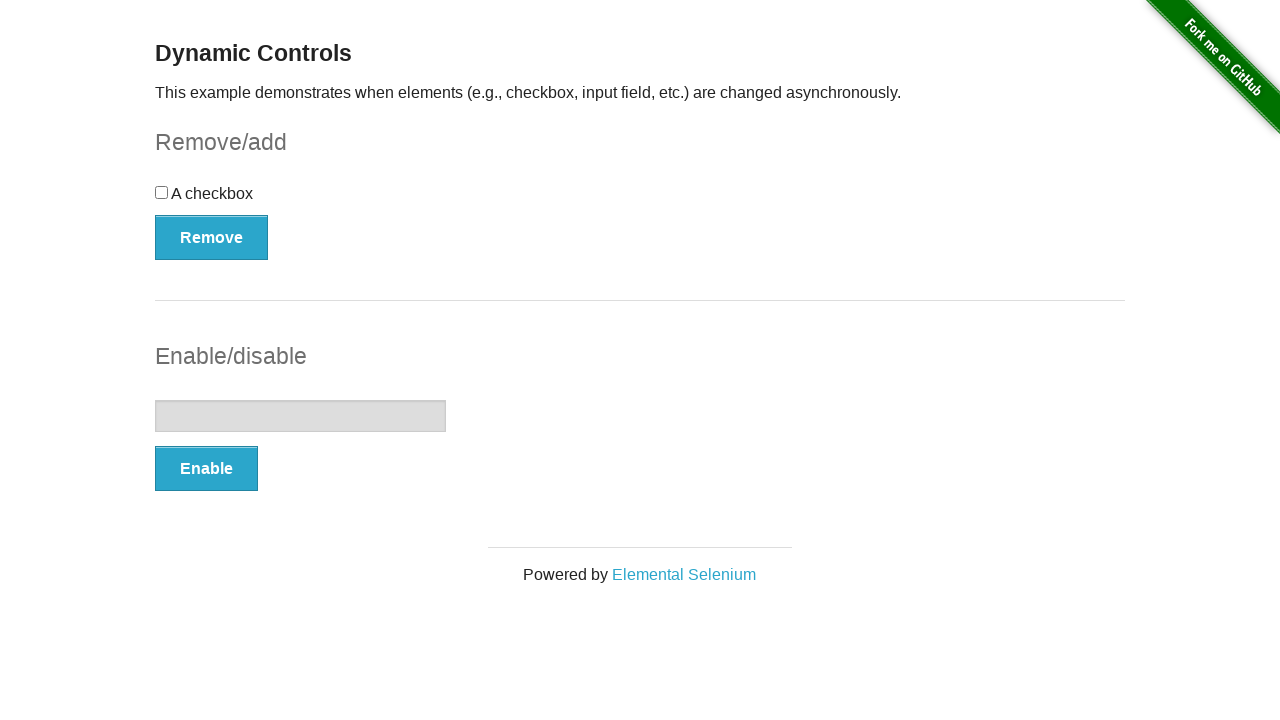

Clicked Remove button to remove the checkbox at (212, 237) on xpath=//*[.='Remove']
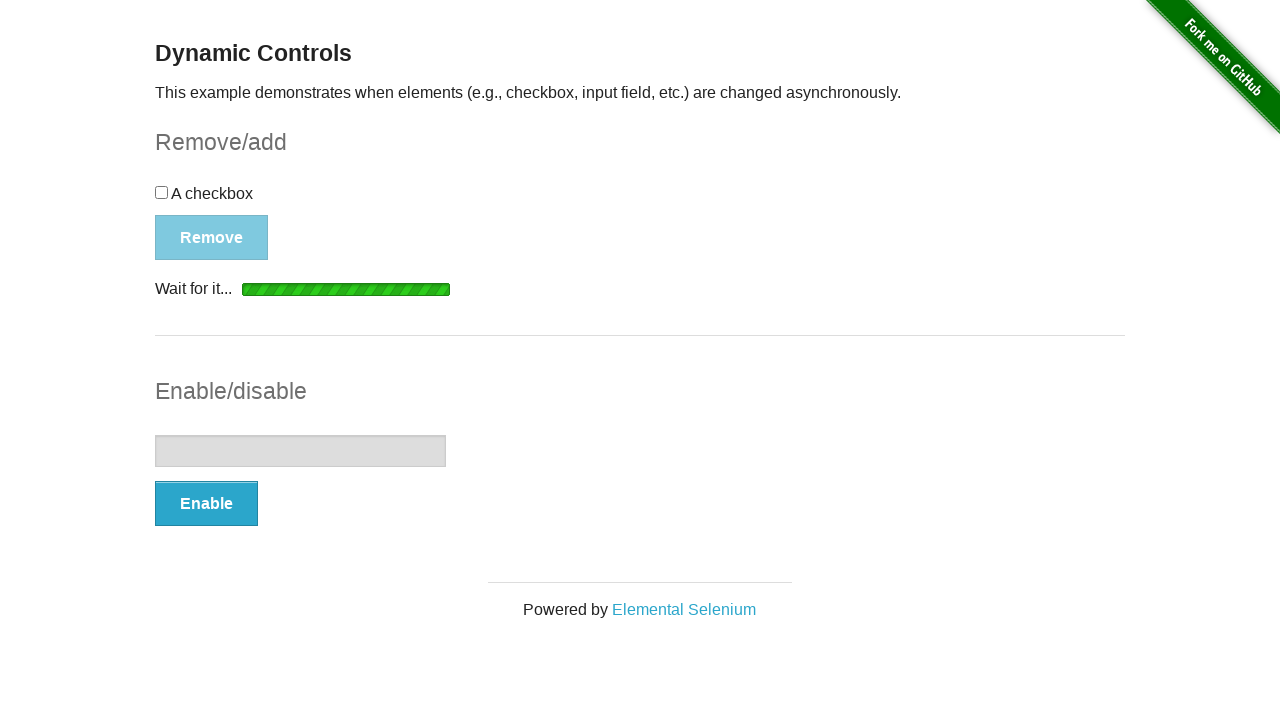

Verified Add button is now visible after checkbox removal
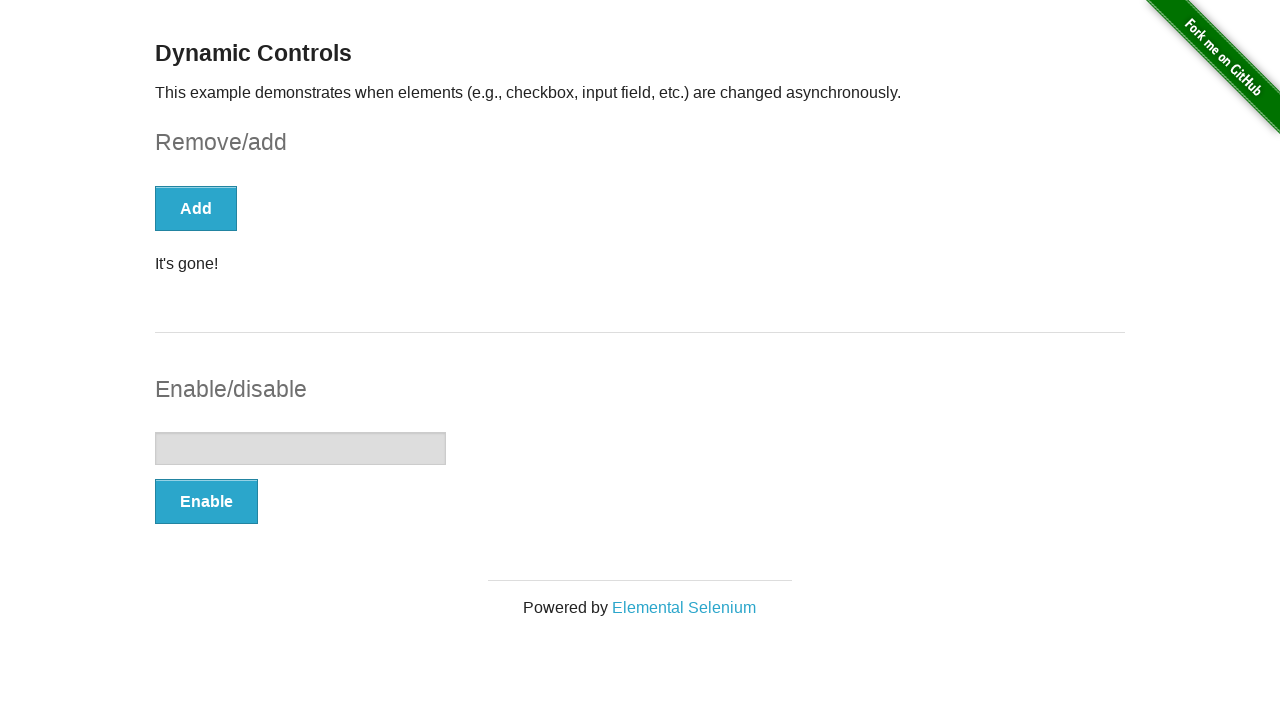

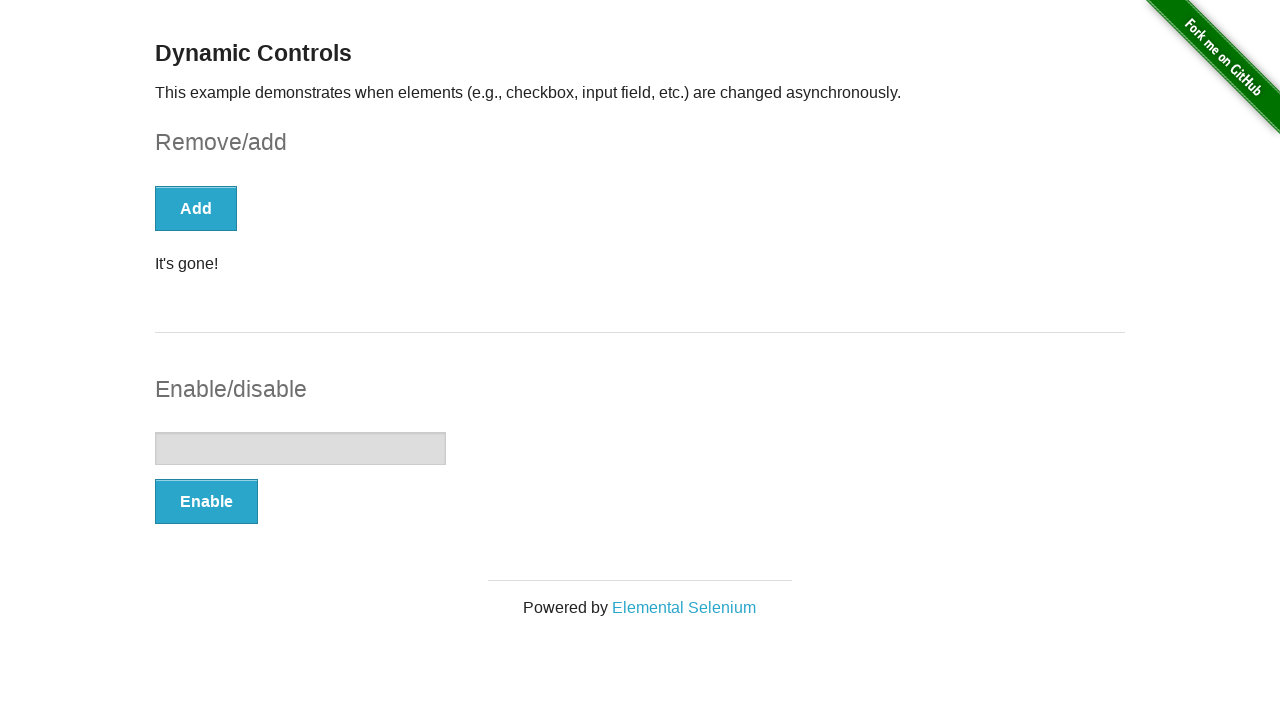